Tests JavaScript confirm dialog handling by clicking a button that triggers a JS confirm popup, accepting the dialog, and verifying the result message is displayed

Starting URL: https://the-internet.herokuapp.com/javascript_alerts

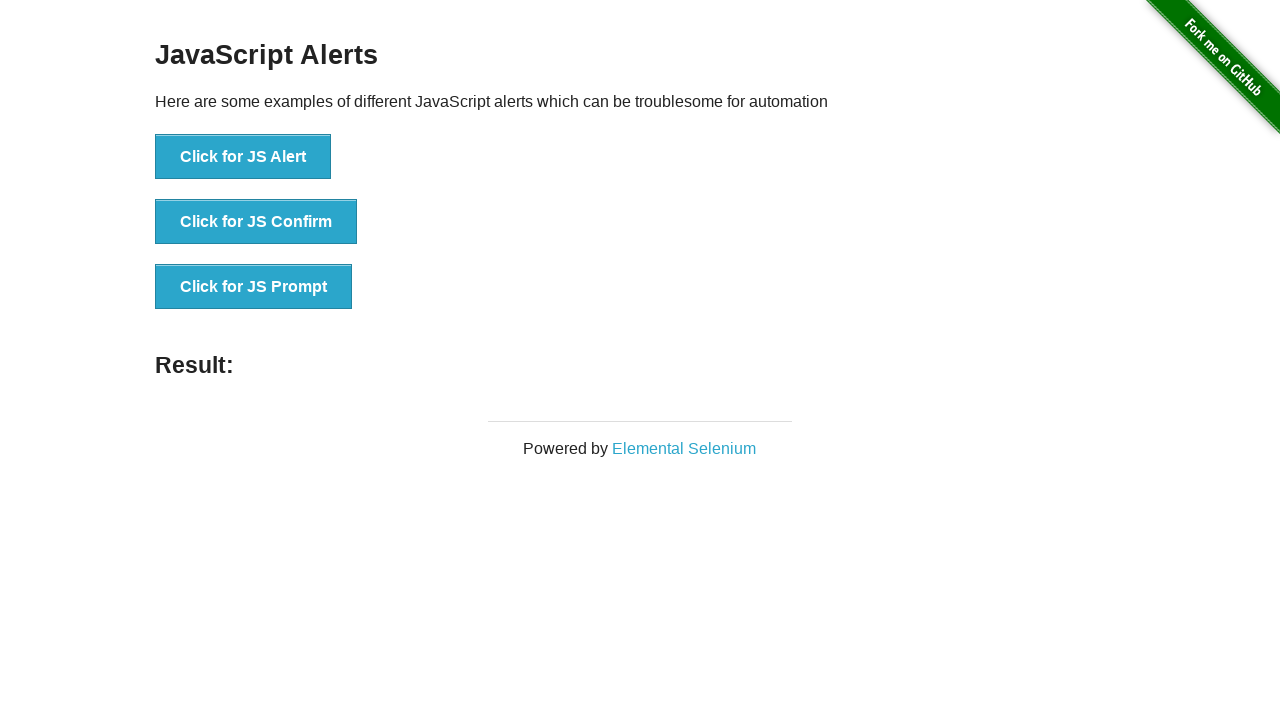

Set up dialog handler to accept JS confirm dialogs
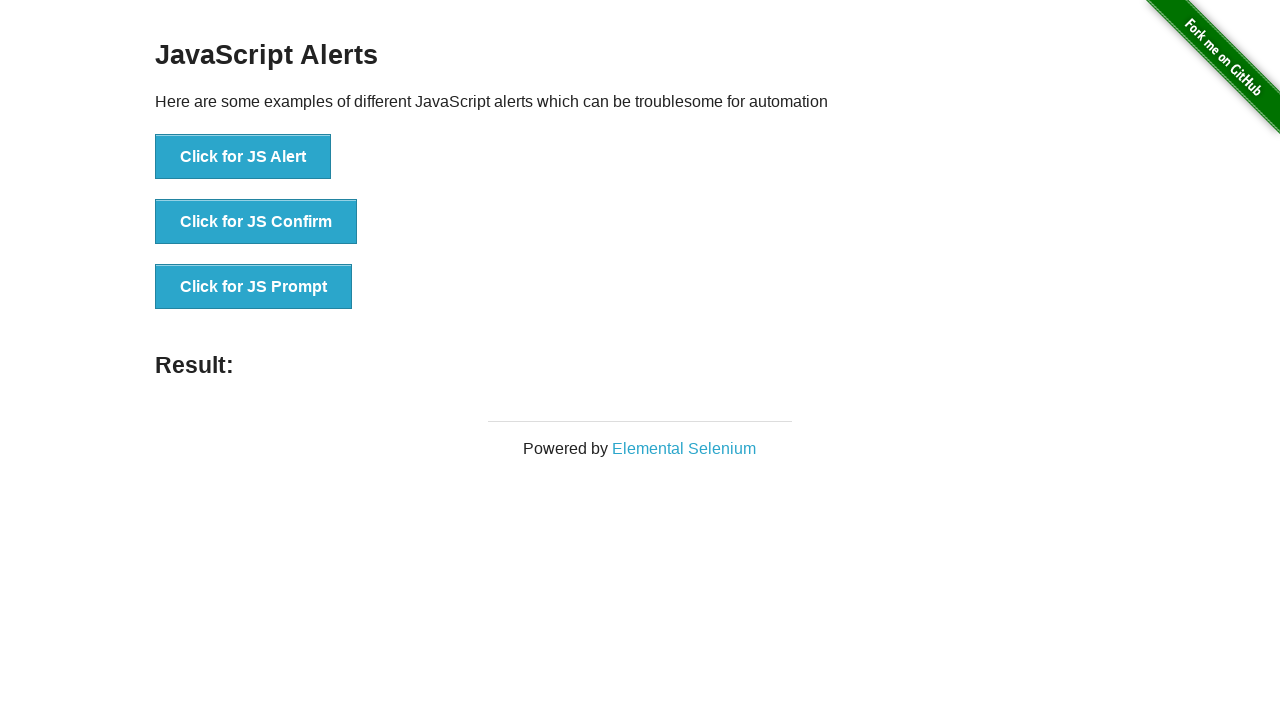

Clicked button to trigger JS Confirm dialog at (256, 222) on xpath=//button[text()='Click for JS Confirm']
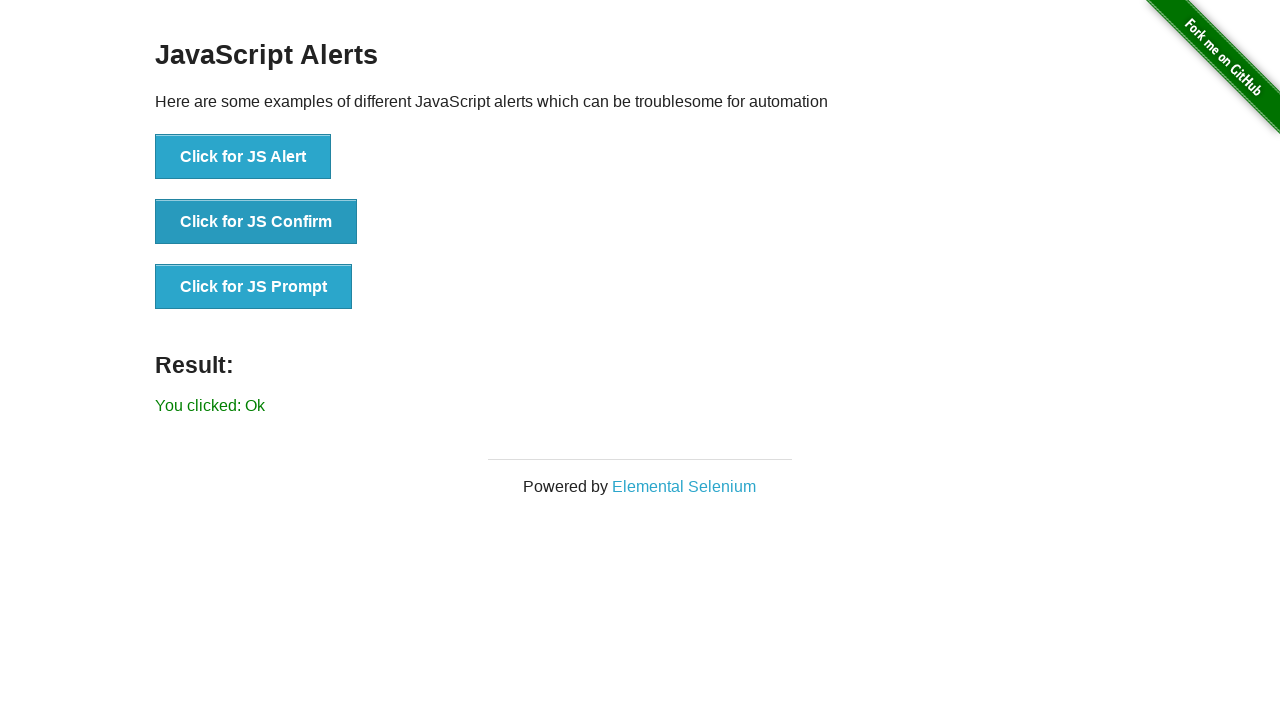

Result message element appeared after confirming the dialog
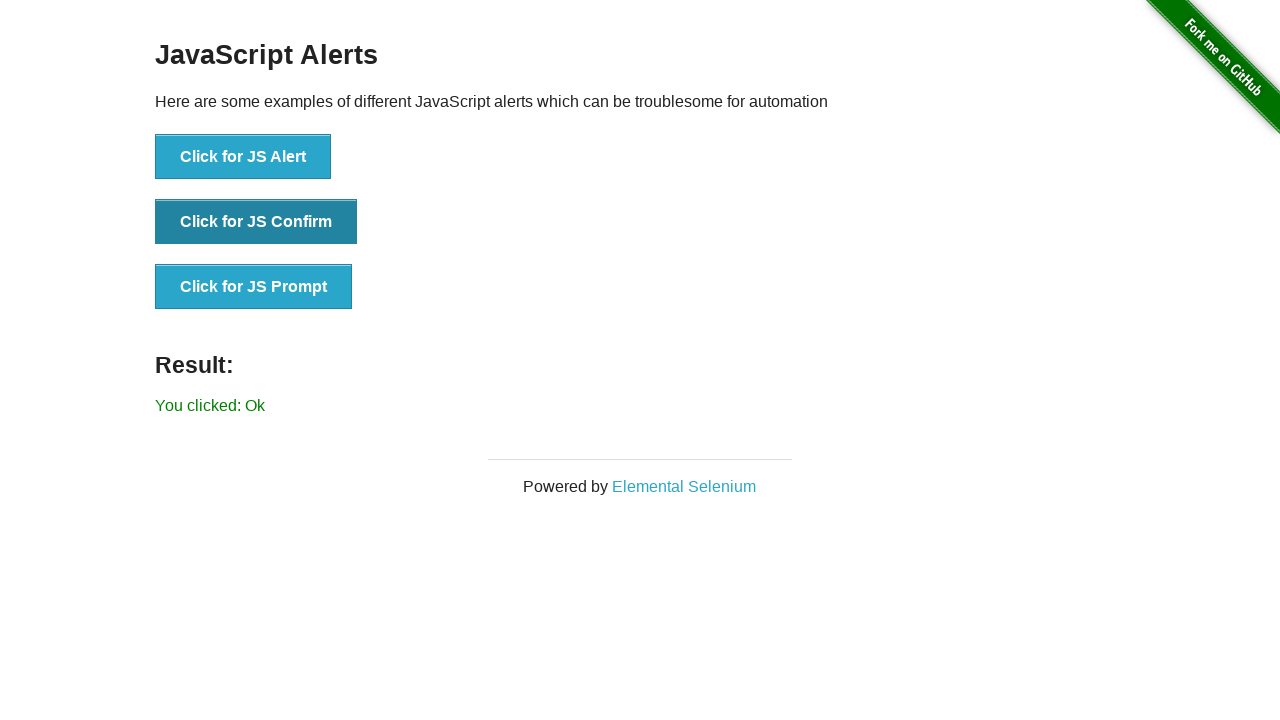

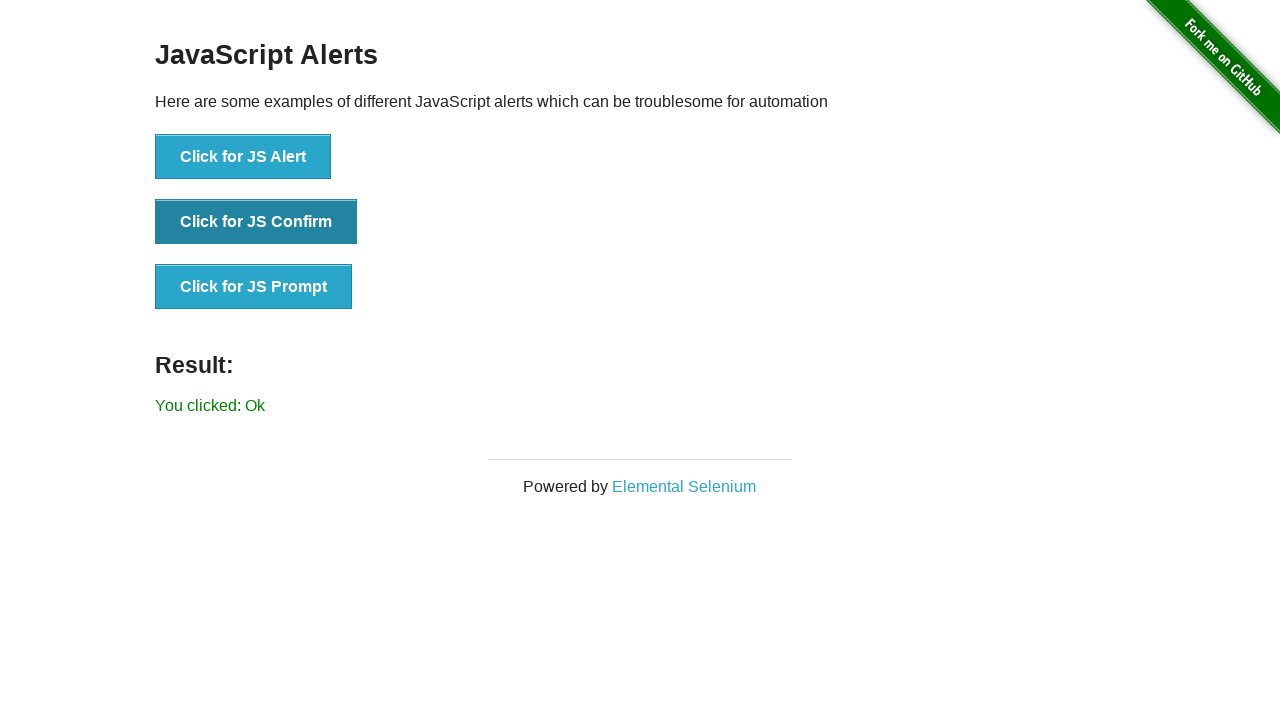